Tests that the Browse Languages page displays a table with correct headers (Language, Author, Date, Comments, Rate)

Starting URL: http://www.99-bottles-of-beer.net/

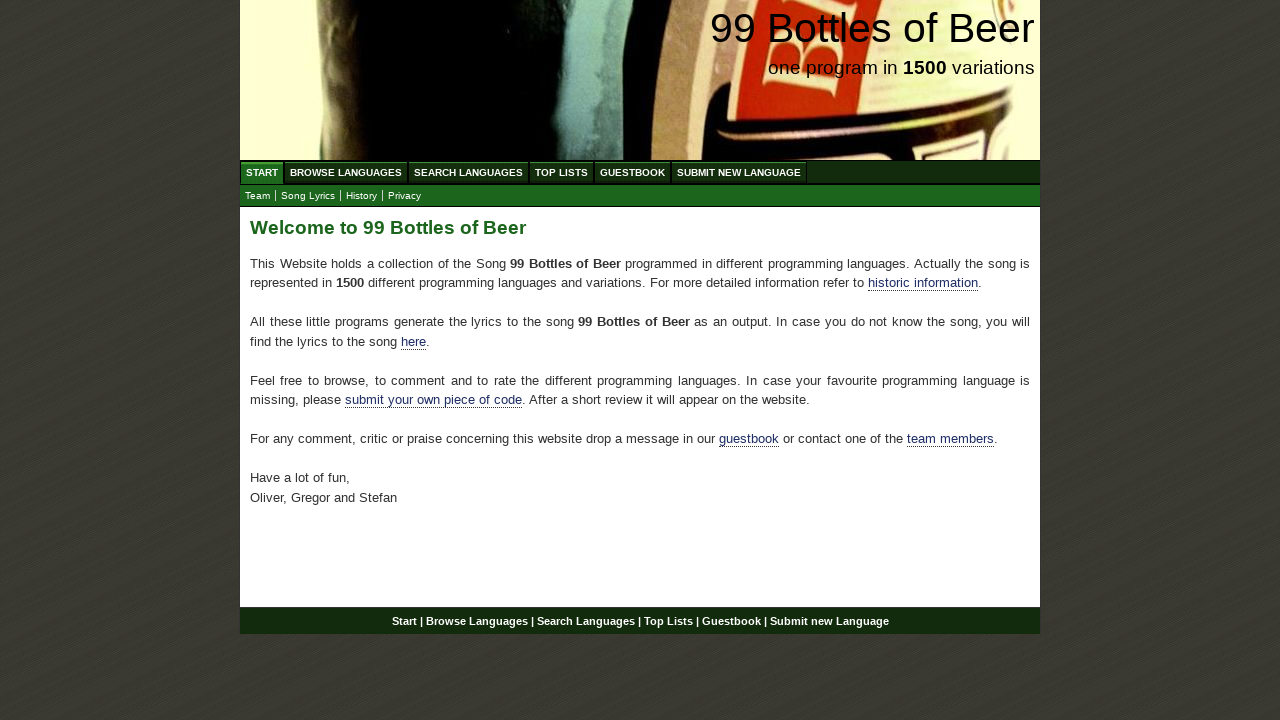

Clicked on Browse Languages menu at (346, 172) on text=Browse Languages
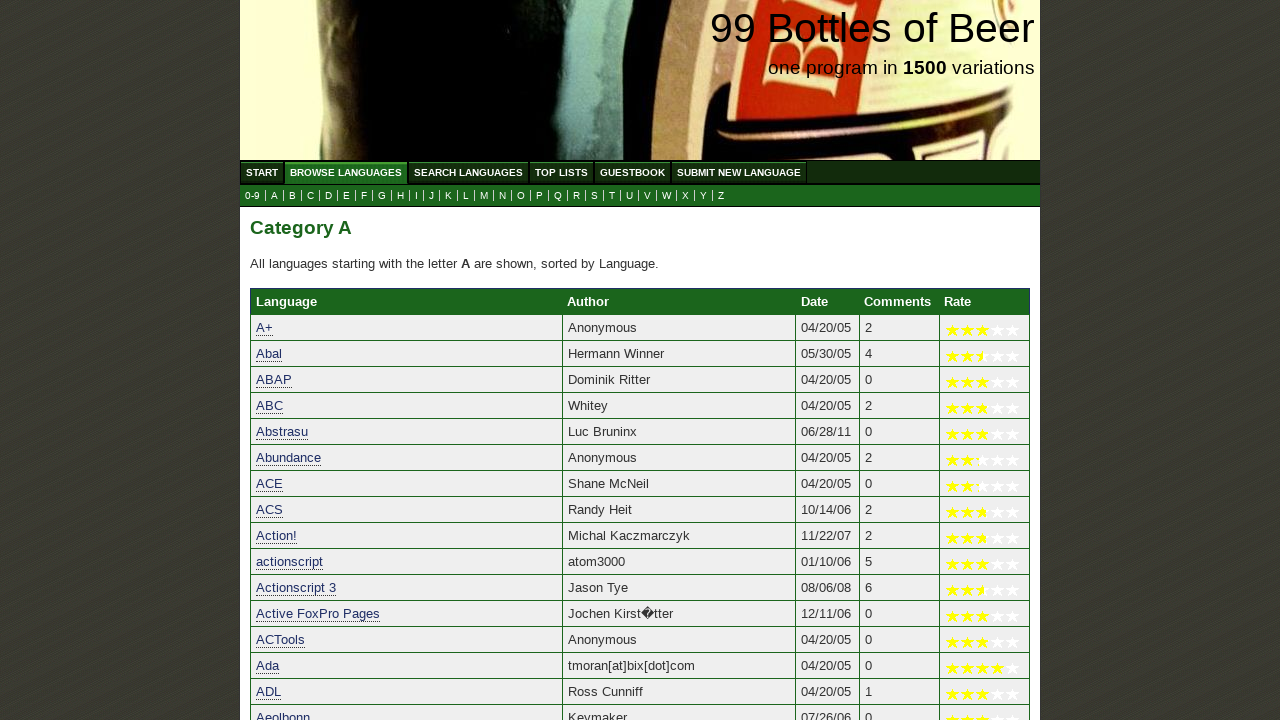

Table headers loaded
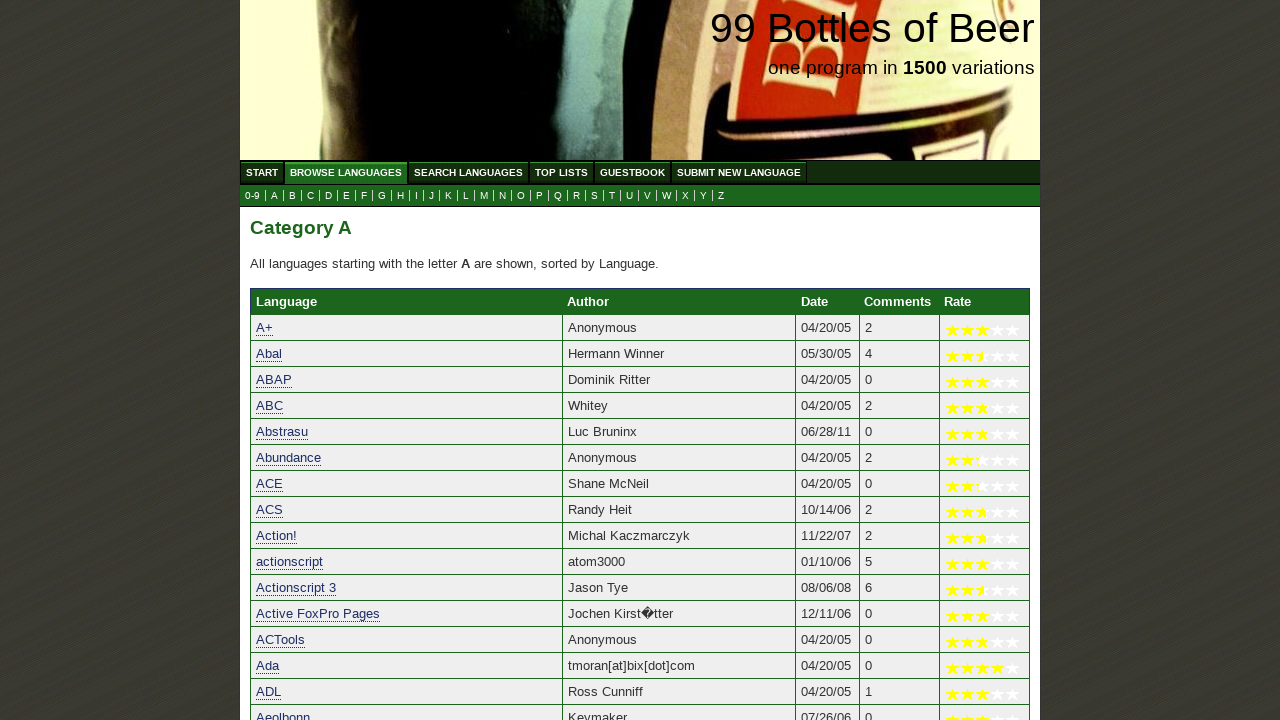

Retrieved all table headers
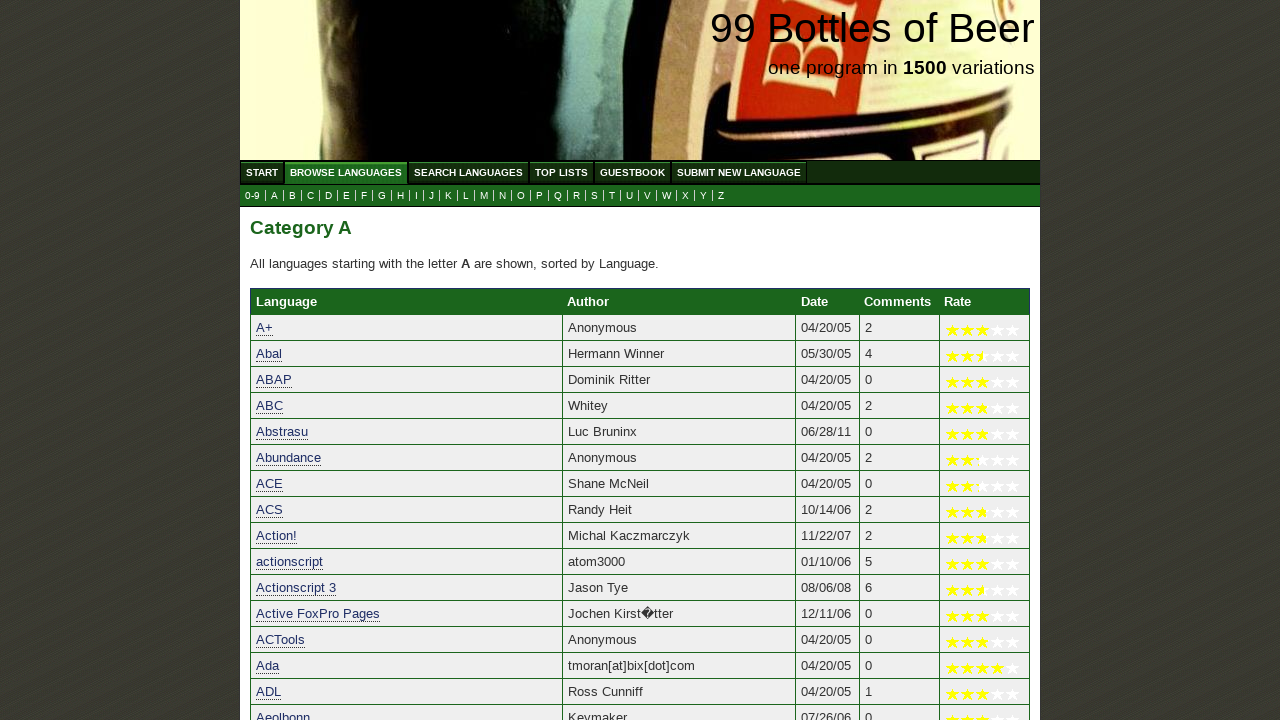

Verified table headers match expected values: Language, Author, Date, Comments, Rate
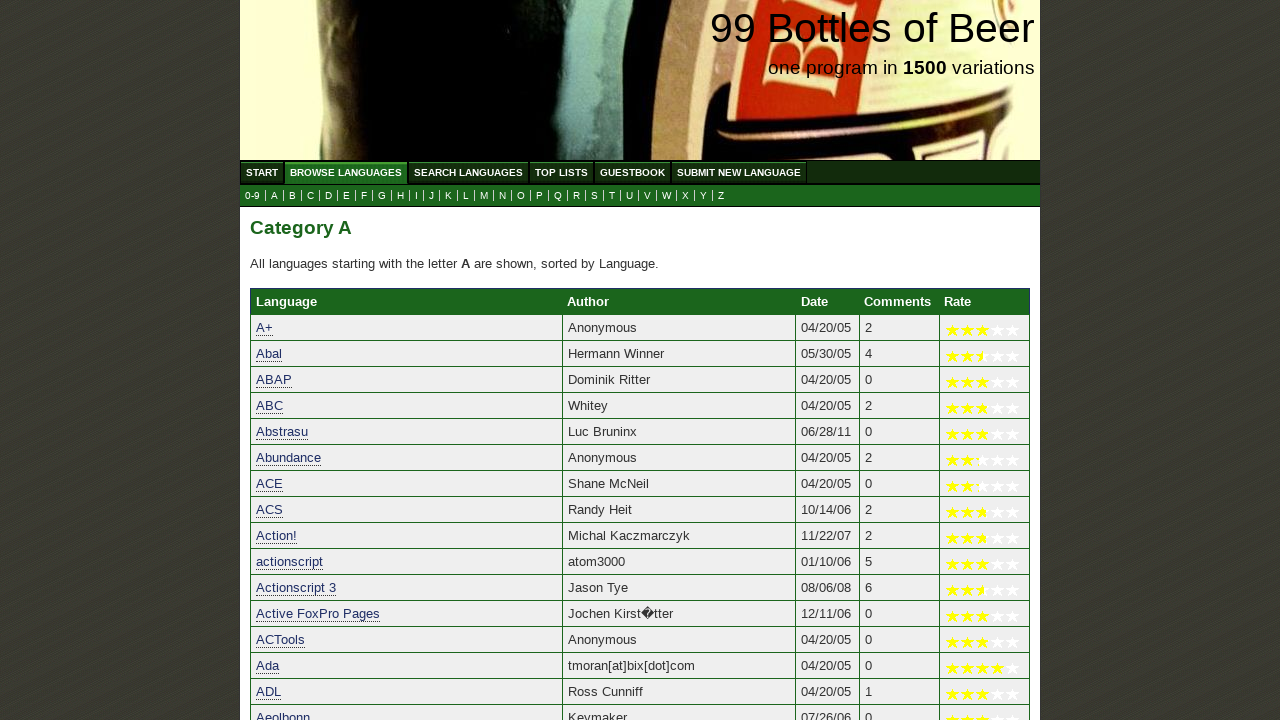

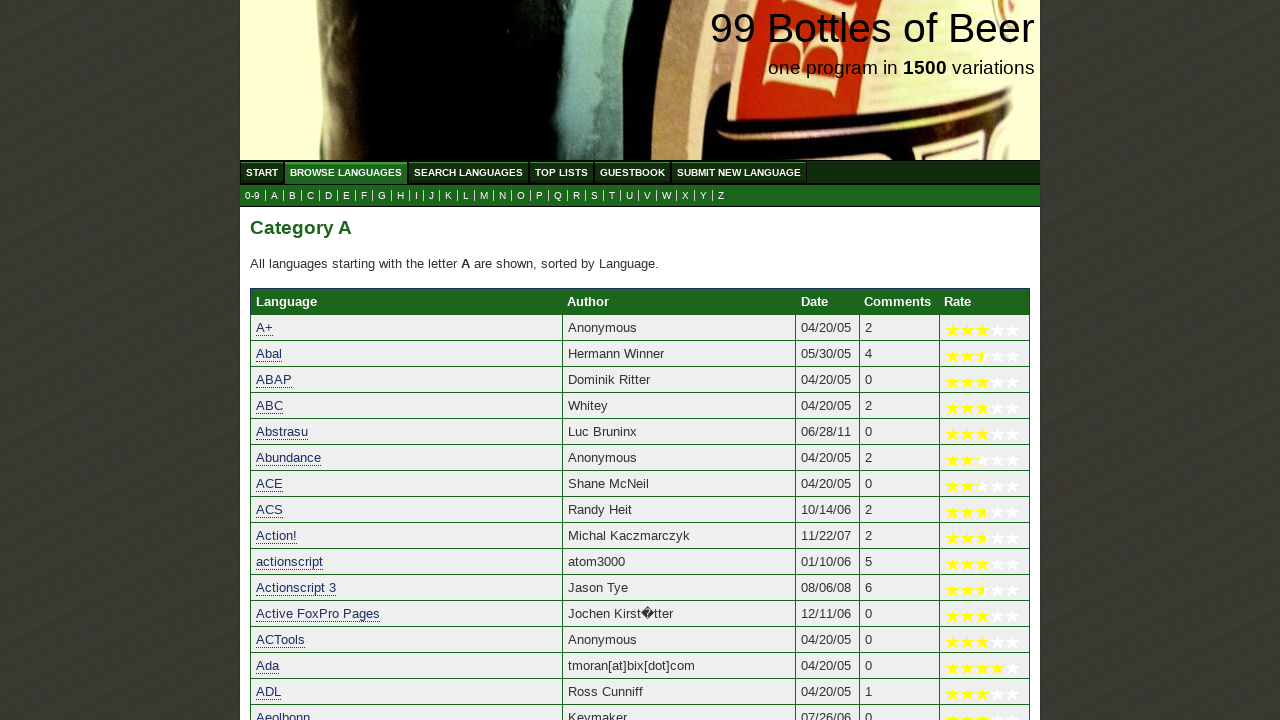